Opens the OrangeHRM demo website and maximizes the browser window to verify the page loads successfully.

Starting URL: https://opensource-demo.orangehrmlive.com/

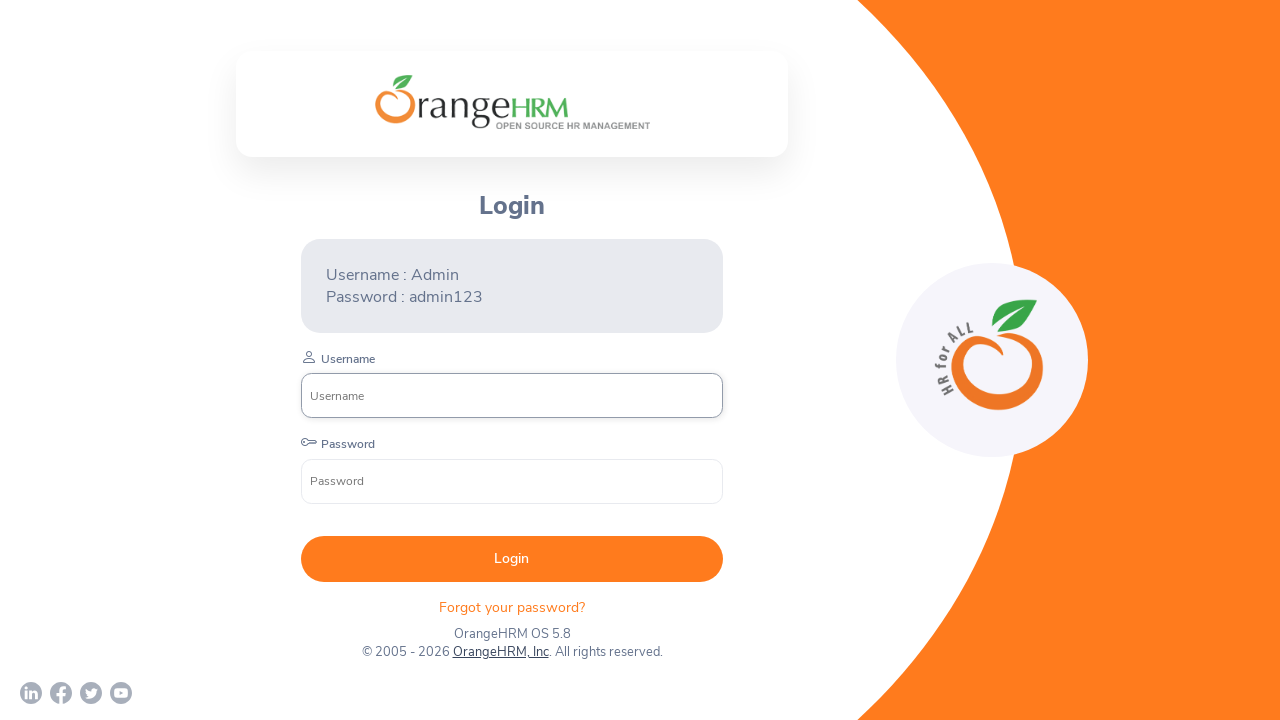

Set viewport size to 1920x1080 to maximize browser window
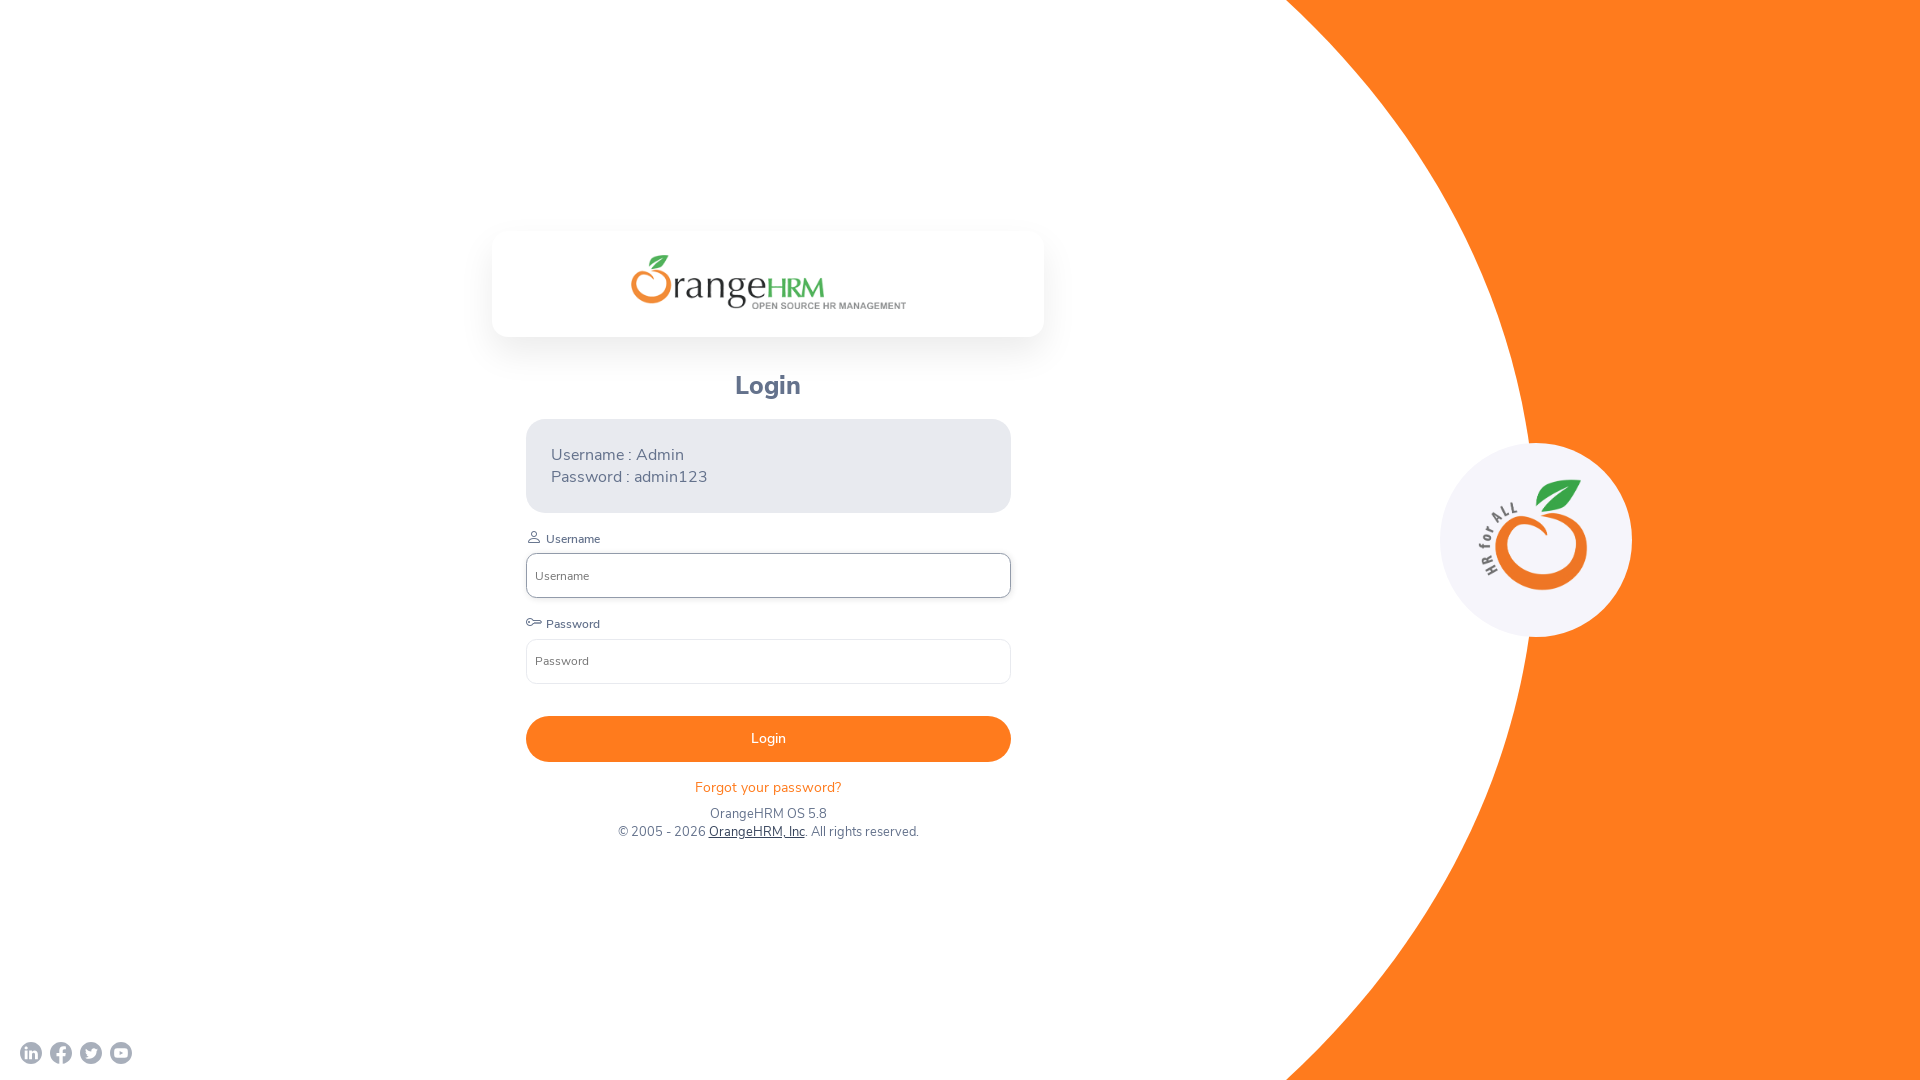

OrangeHRM demo website page loaded successfully (DOM content loaded)
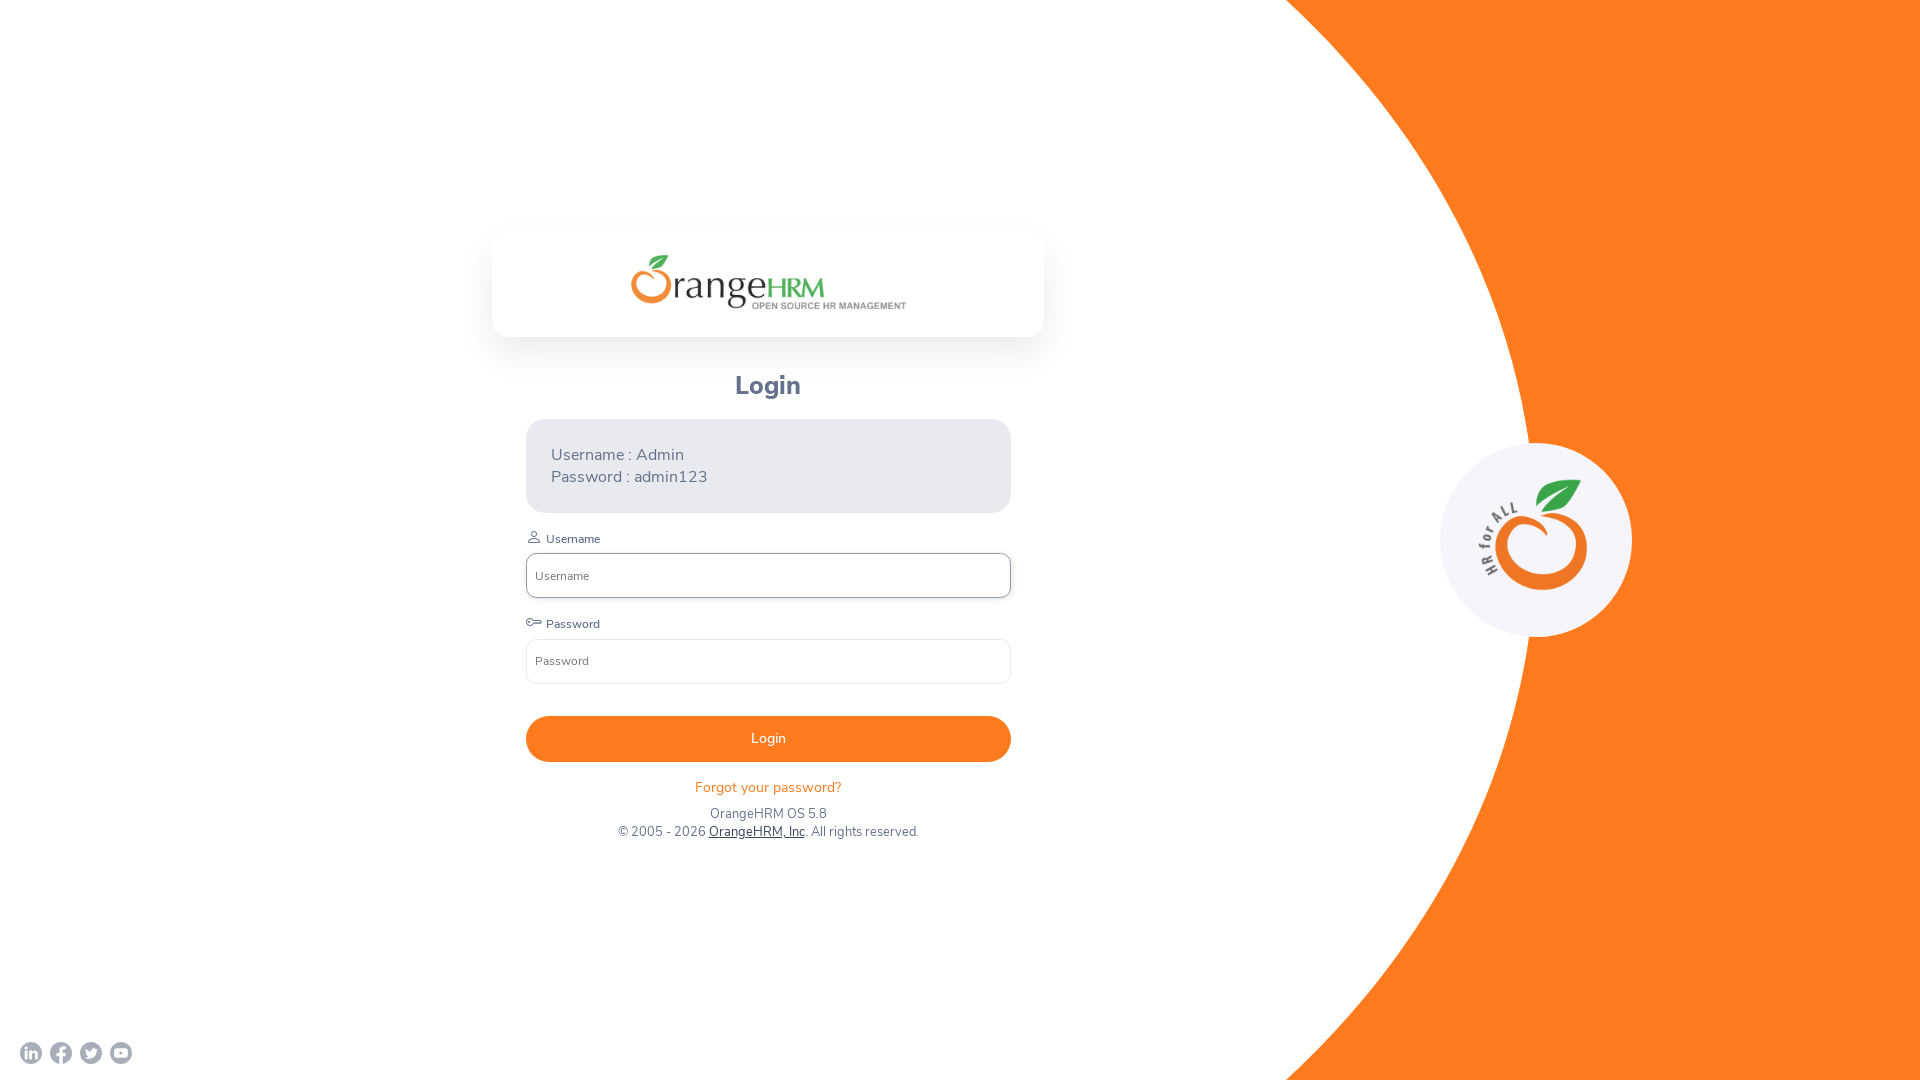

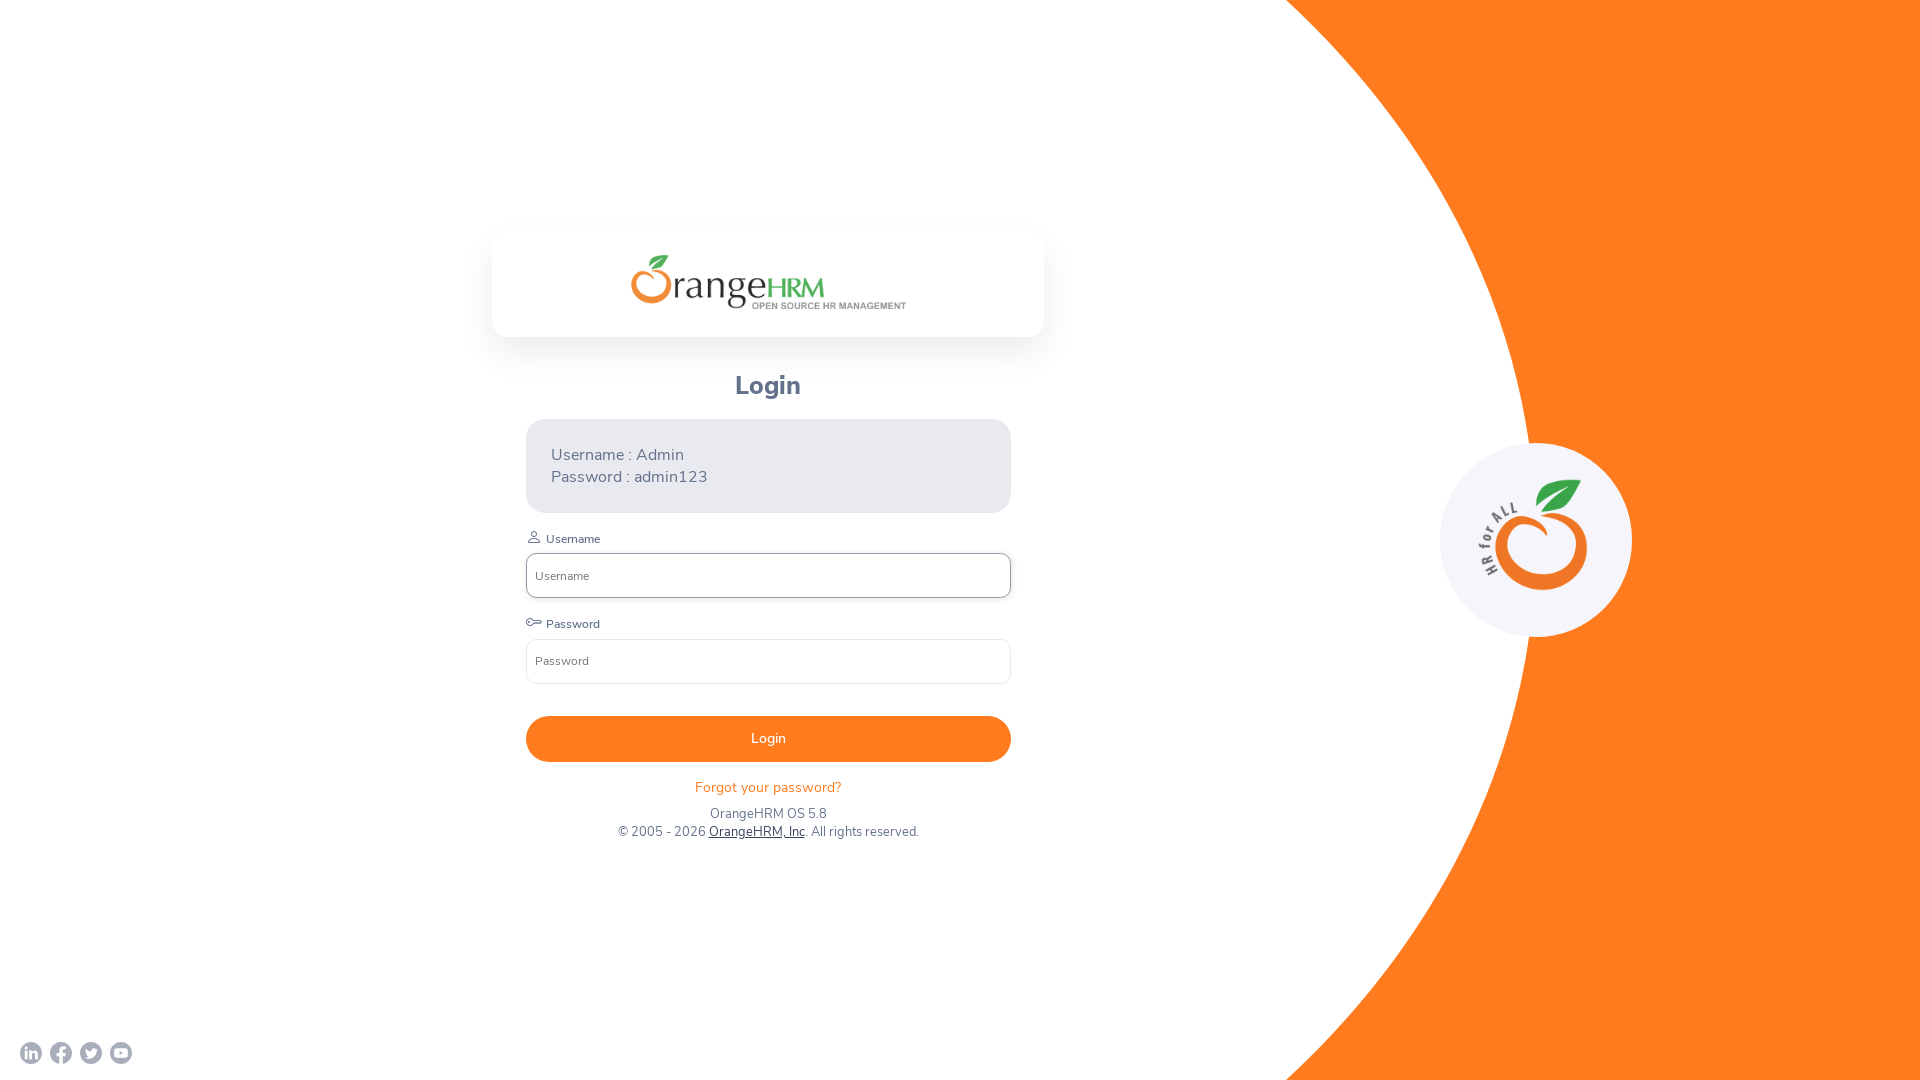